Tests un-marking todo items as complete by unchecking their checkboxes

Starting URL: https://demo.playwright.dev/todomvc

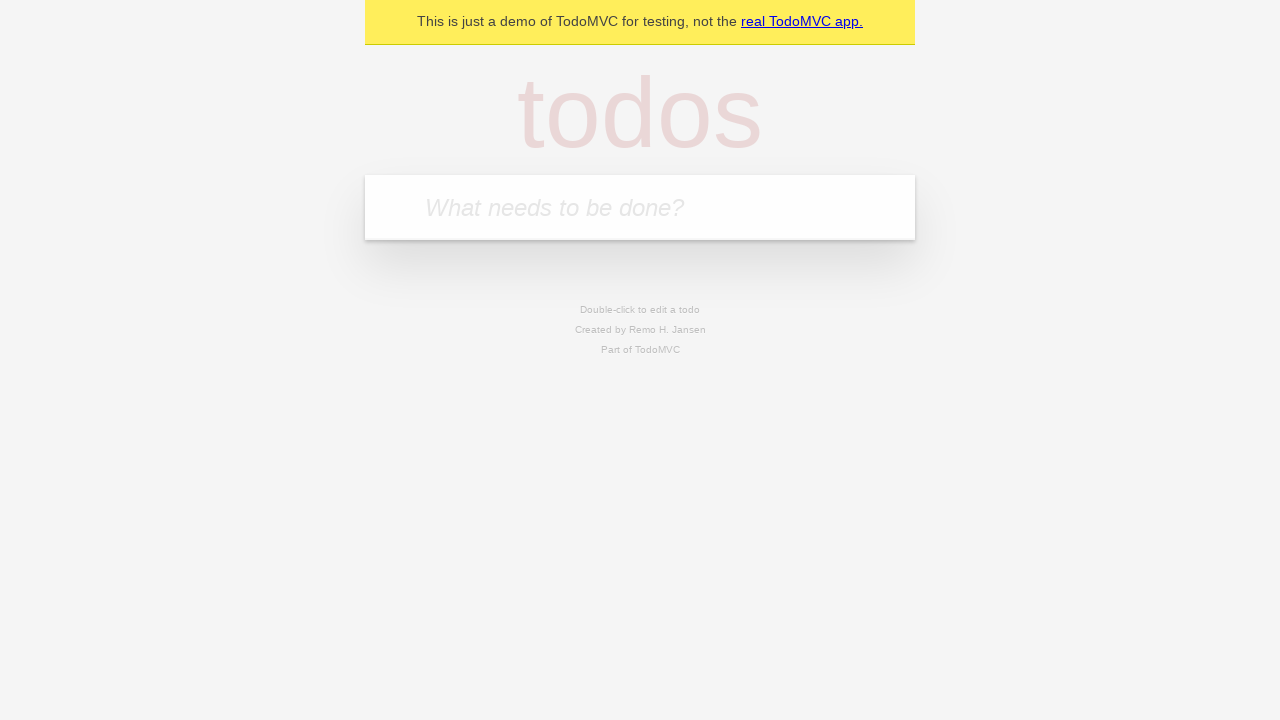

Filled input with 'buy some cheese' on internal:attr=[placeholder="What needs to be done?"i]
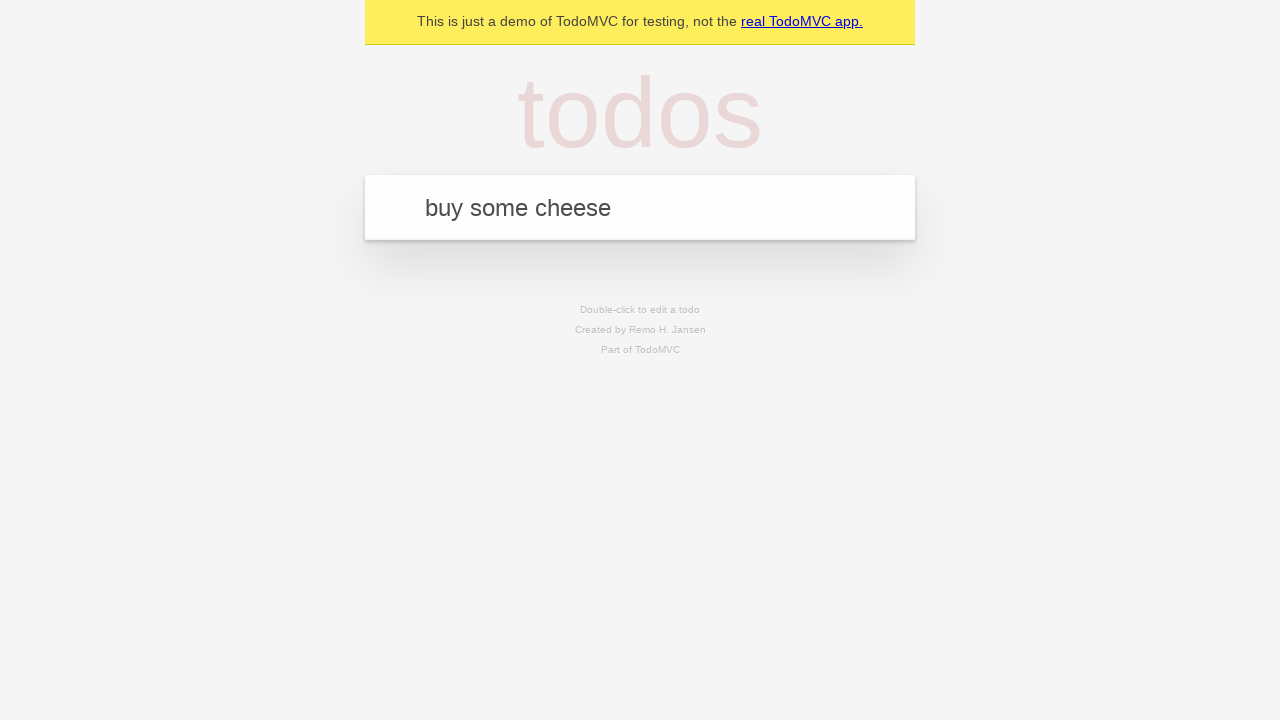

Pressed Enter to create first todo item on internal:attr=[placeholder="What needs to be done?"i]
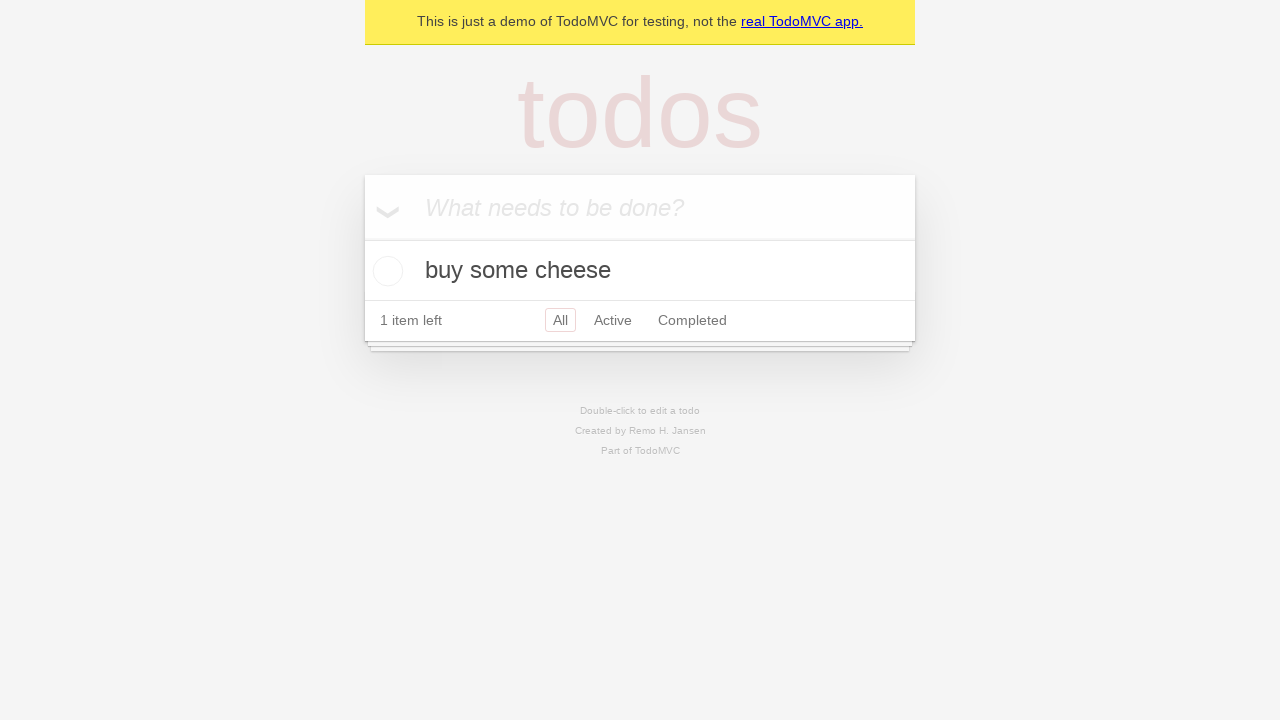

Filled input with 'feed the cat' on internal:attr=[placeholder="What needs to be done?"i]
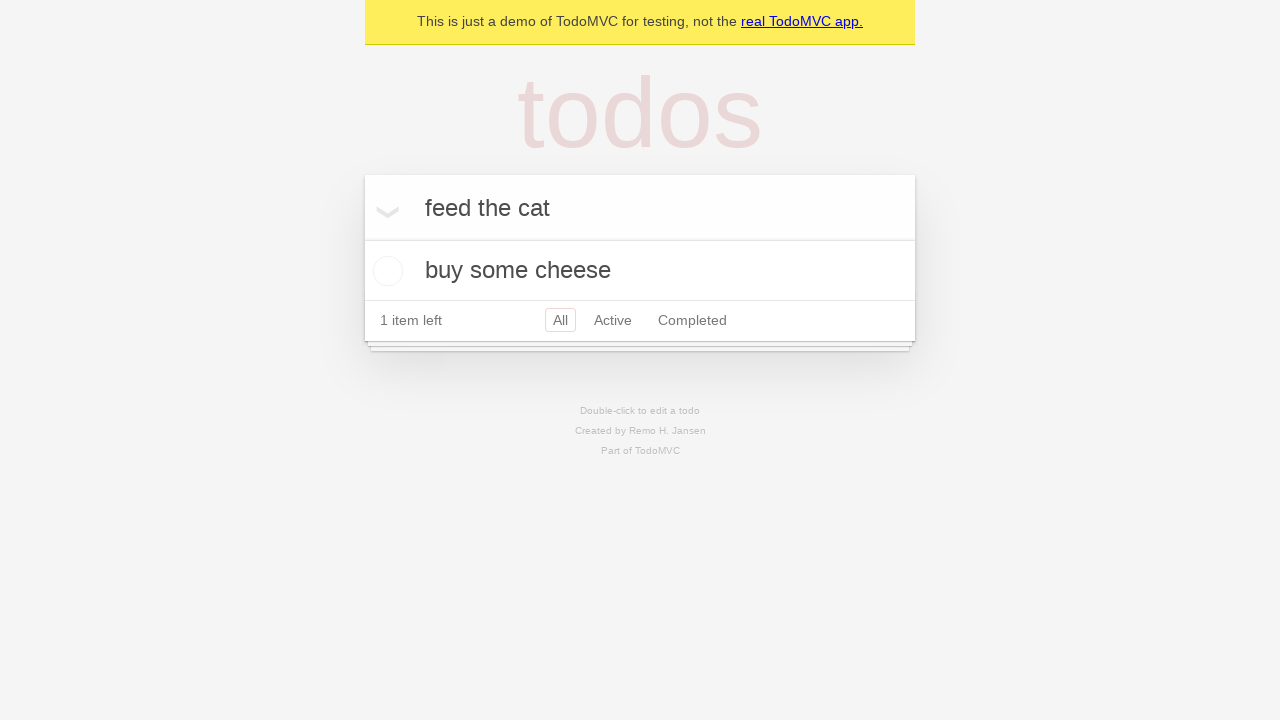

Pressed Enter to create second todo item on internal:attr=[placeholder="What needs to be done?"i]
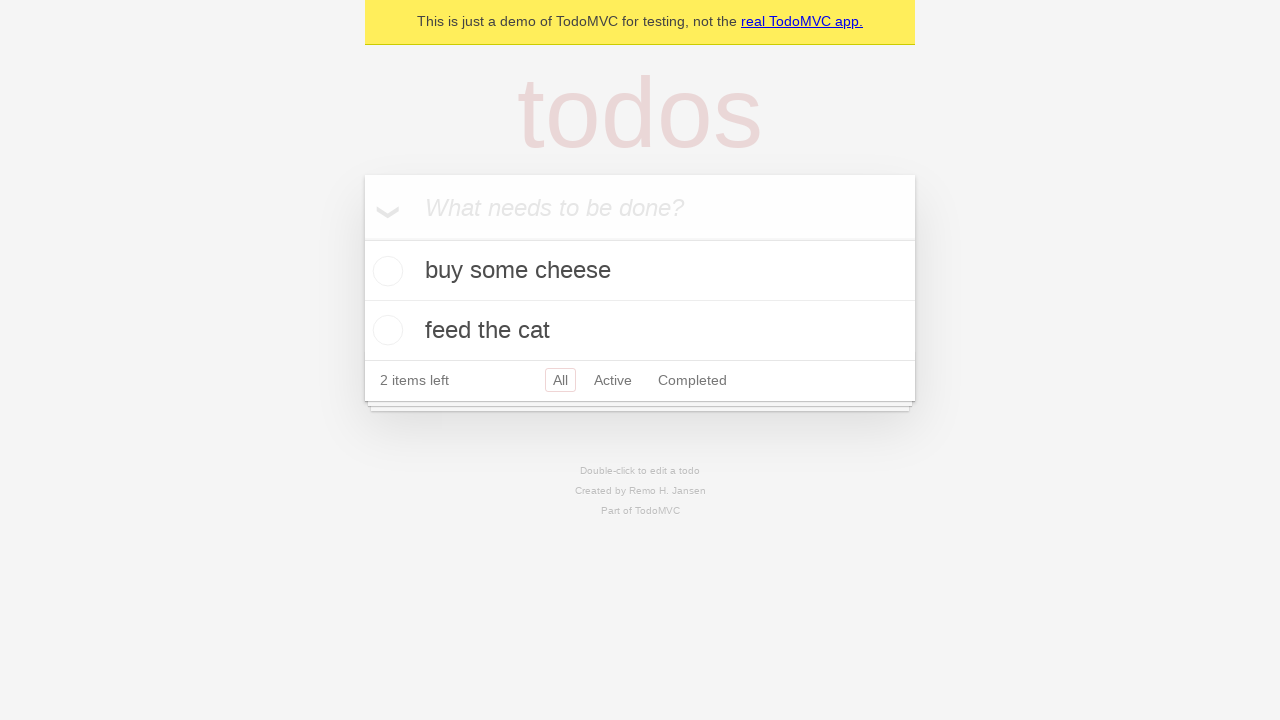

Waited for second todo item to appear
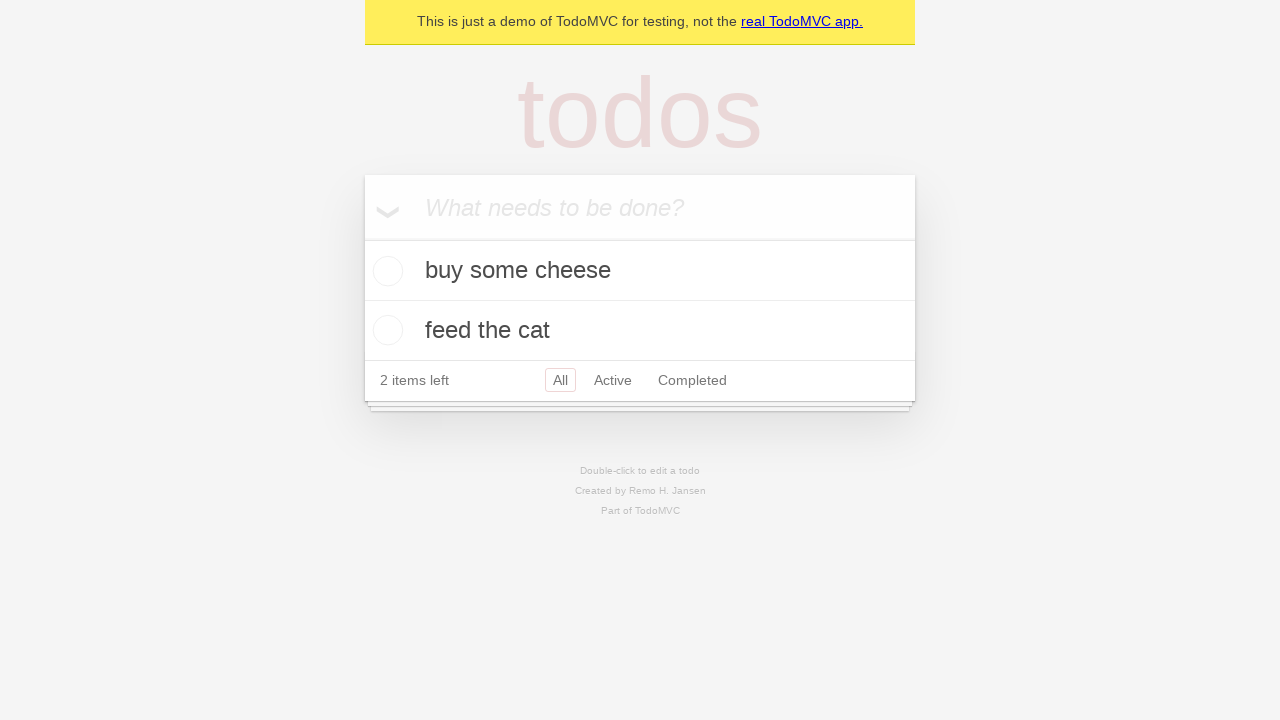

Checked checkbox for first todo item to mark as complete at (385, 271) on [data-testid='todo-item'] >> nth=0 >> internal:role=checkbox
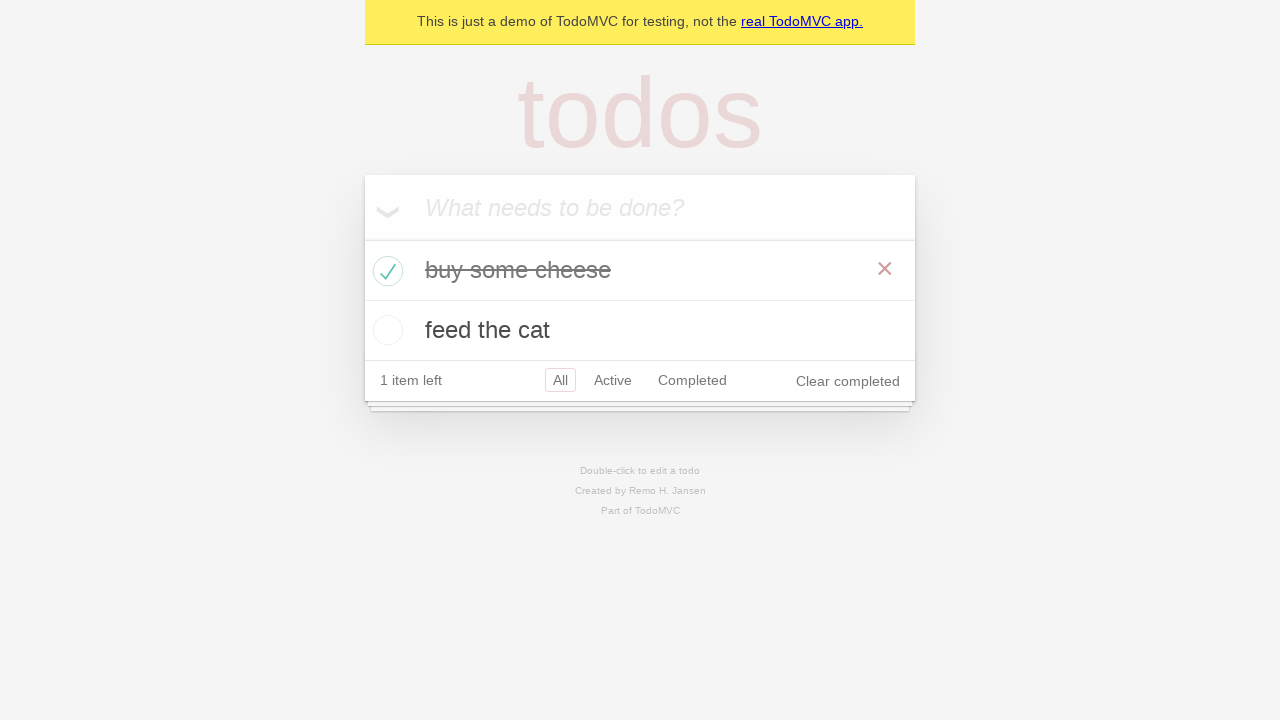

Unchecked checkbox for first todo item to mark as incomplete at (385, 271) on [data-testid='todo-item'] >> nth=0 >> internal:role=checkbox
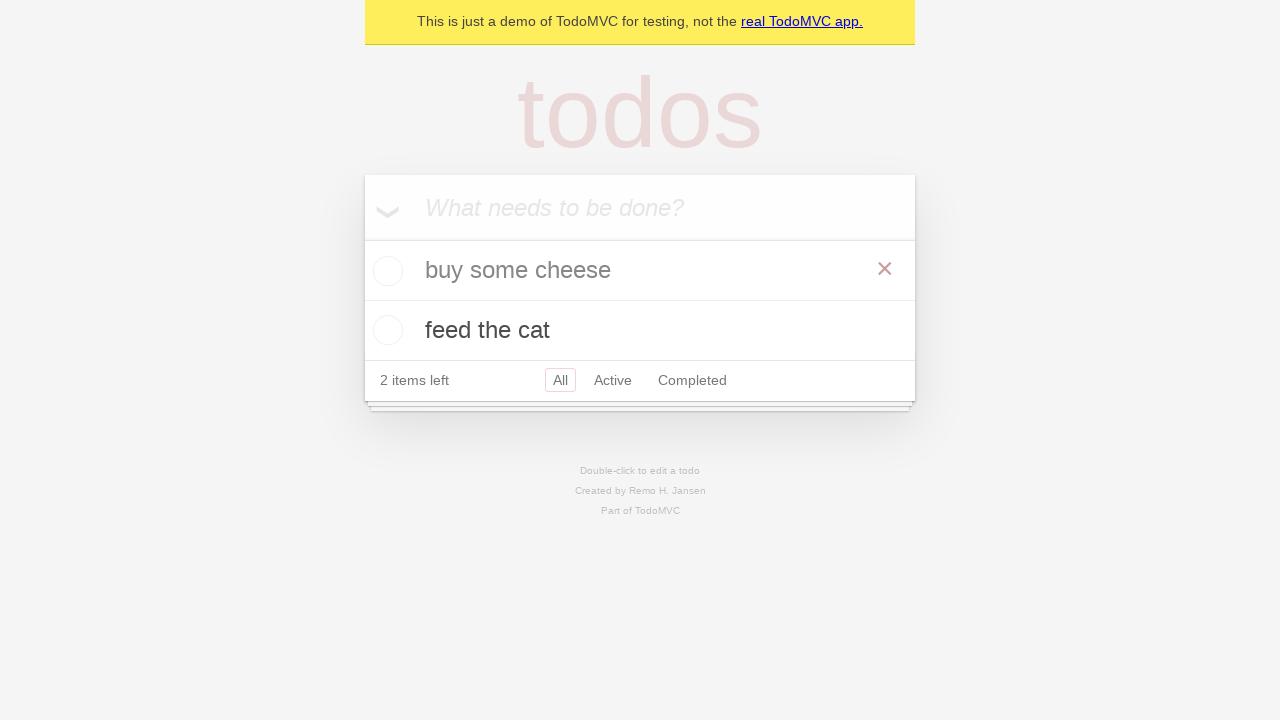

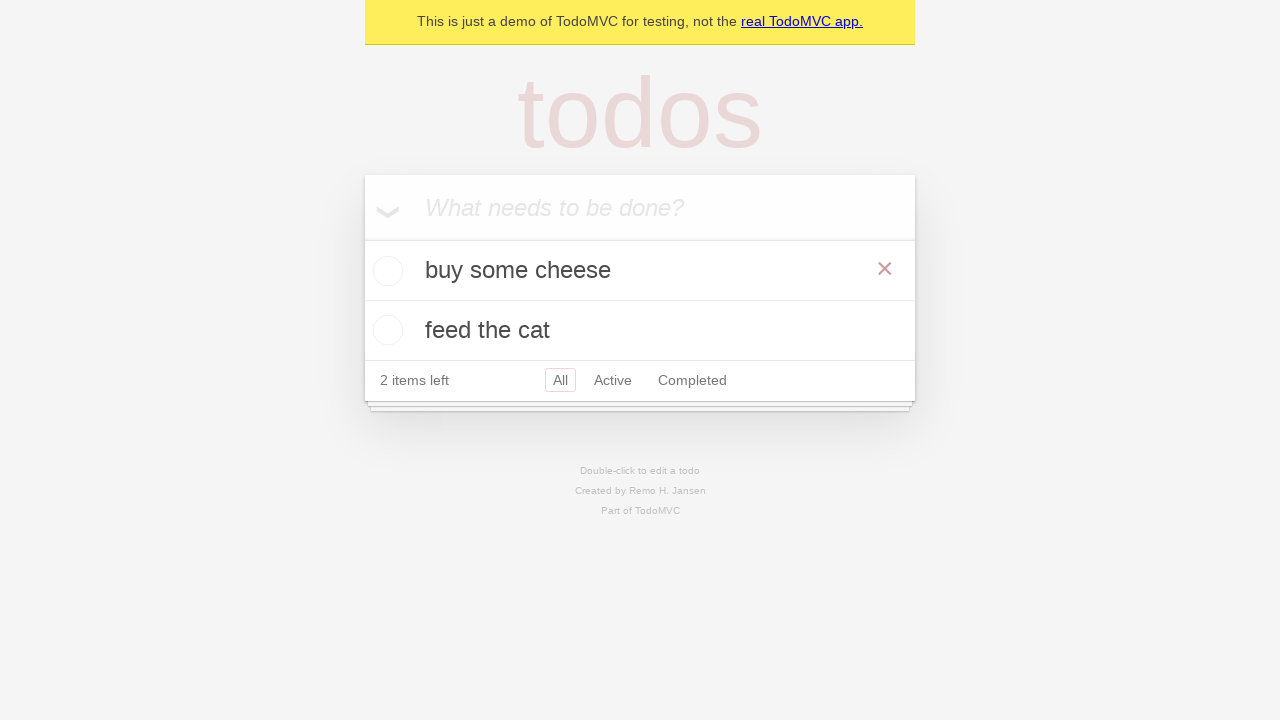